Tests a registration form by filling out all fields including personal information, address, contact details, gender, hobbies, language preferences, skills, country, date of birth, and password, then submits the form.

Starting URL: https://demo.automationtesting.in/Register.html

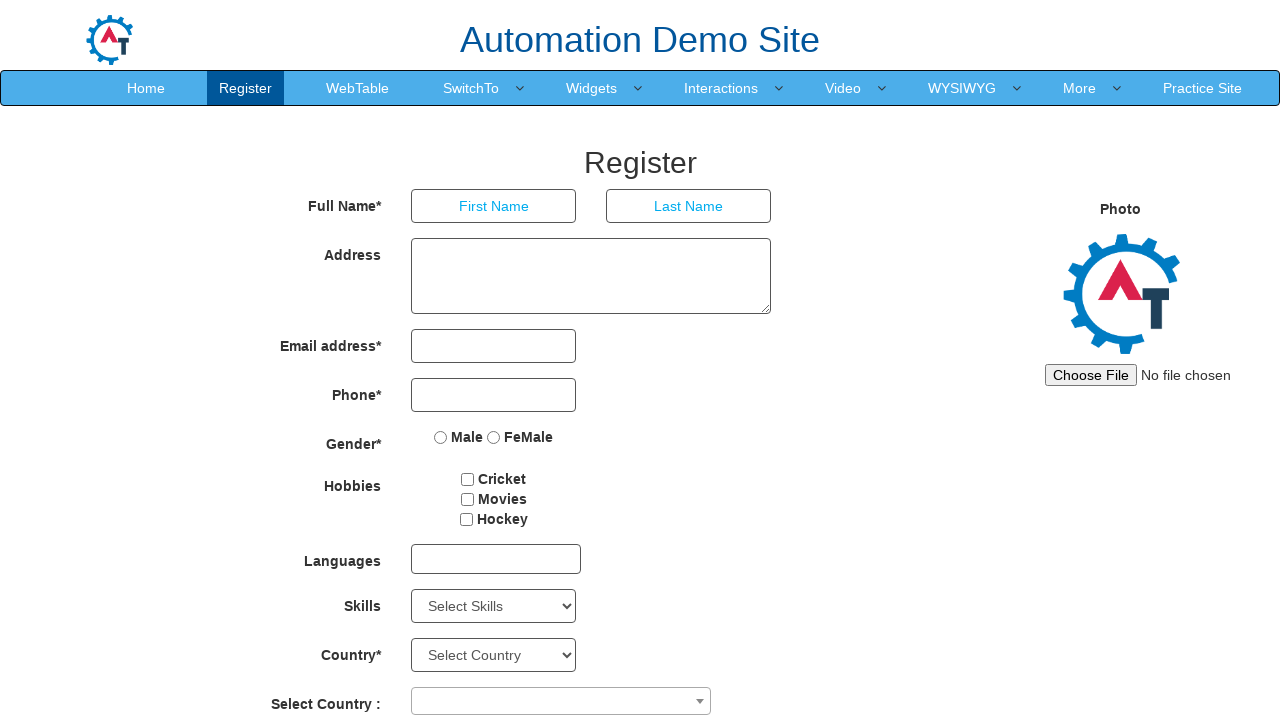

Filled first name field with 'Sudha' on internal:attr=[placeholder="First Name"i]
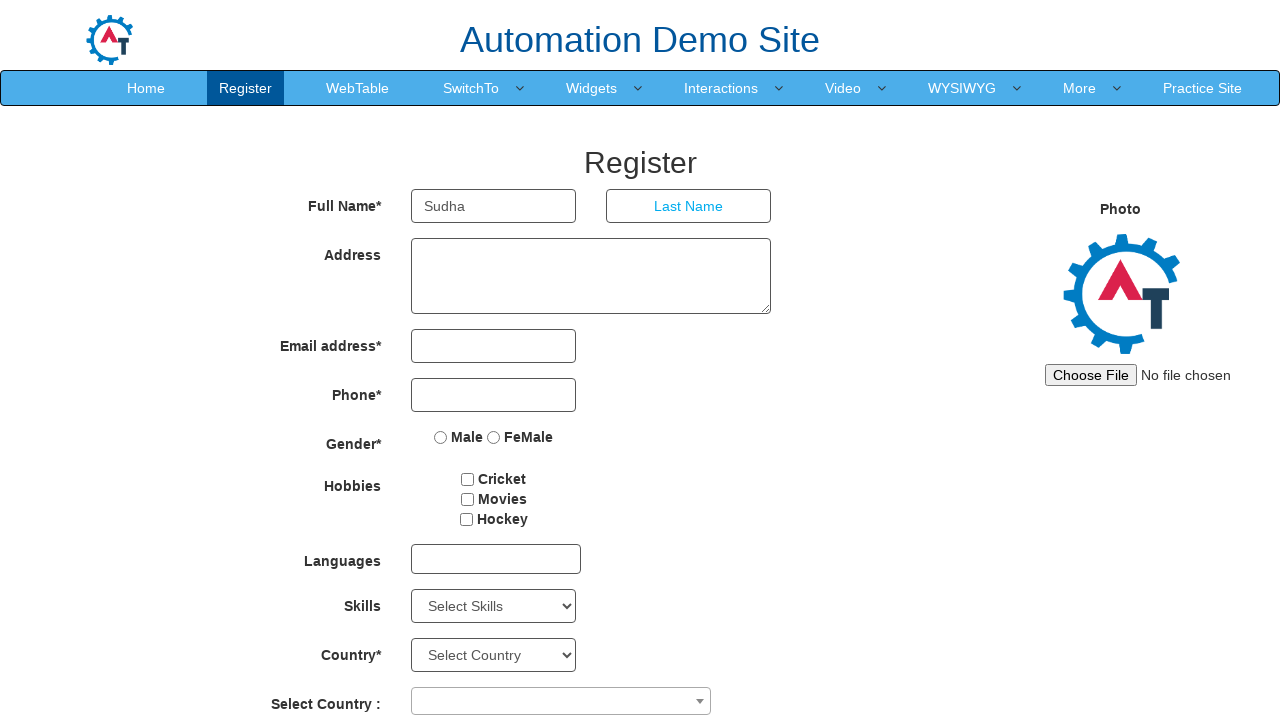

Filled last name field with 'K' on internal:attr=[placeholder="Last Name"i]
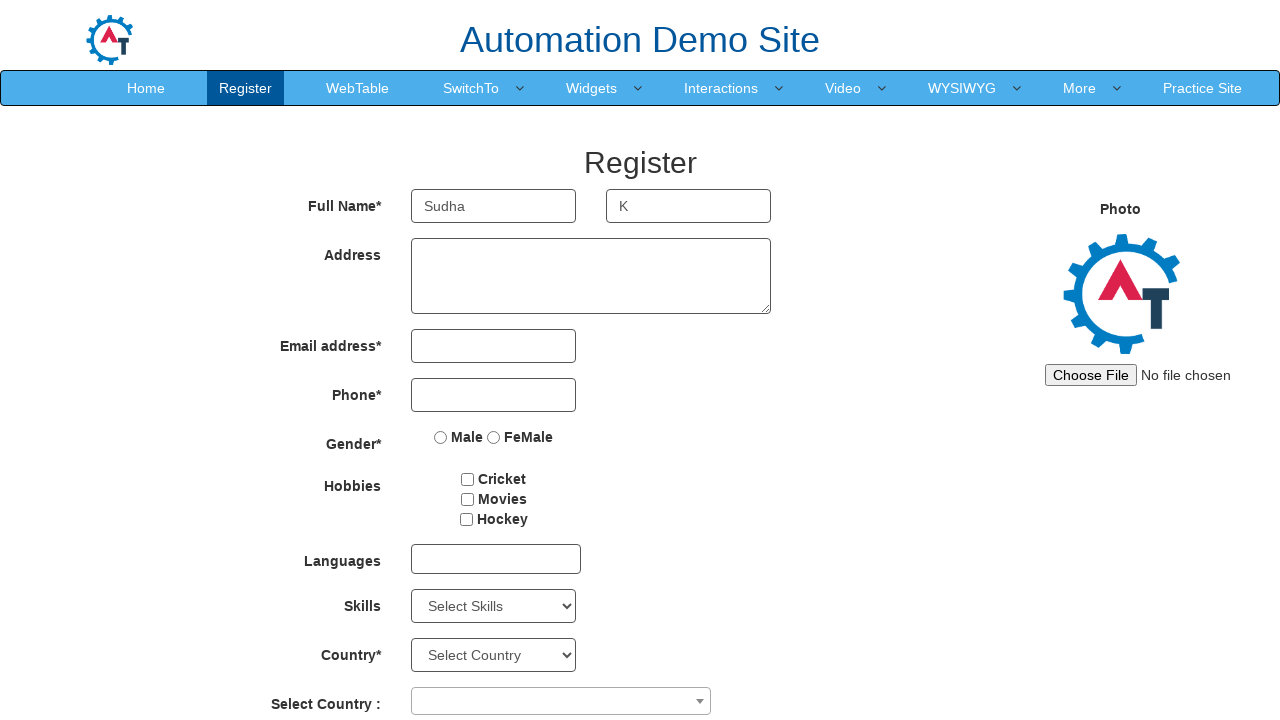

Filled address field with 'Flat no: 2021, TATA New Haven, Bangalore North' on xpath=//div[@class="col-md-8 col-xs-8 col-sm-8"]/textarea
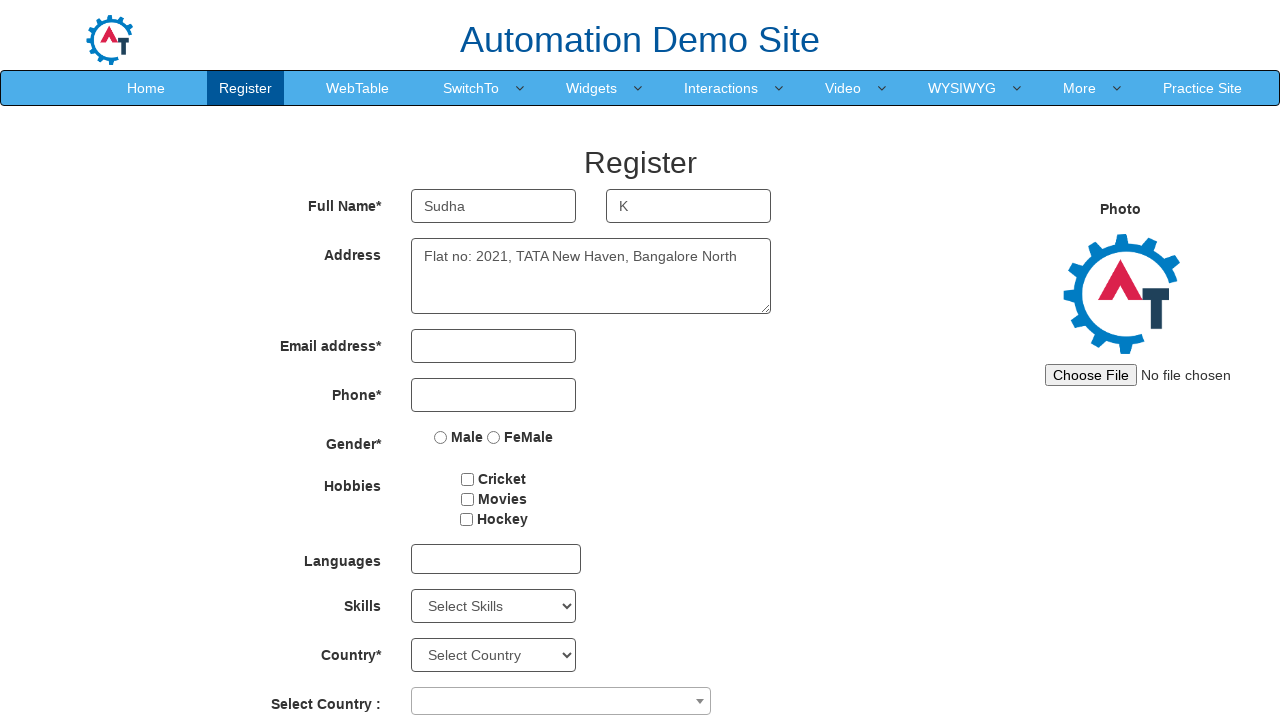

Filled email field with 'sudha123@gmail.com' on xpath=//input[@type="email"]
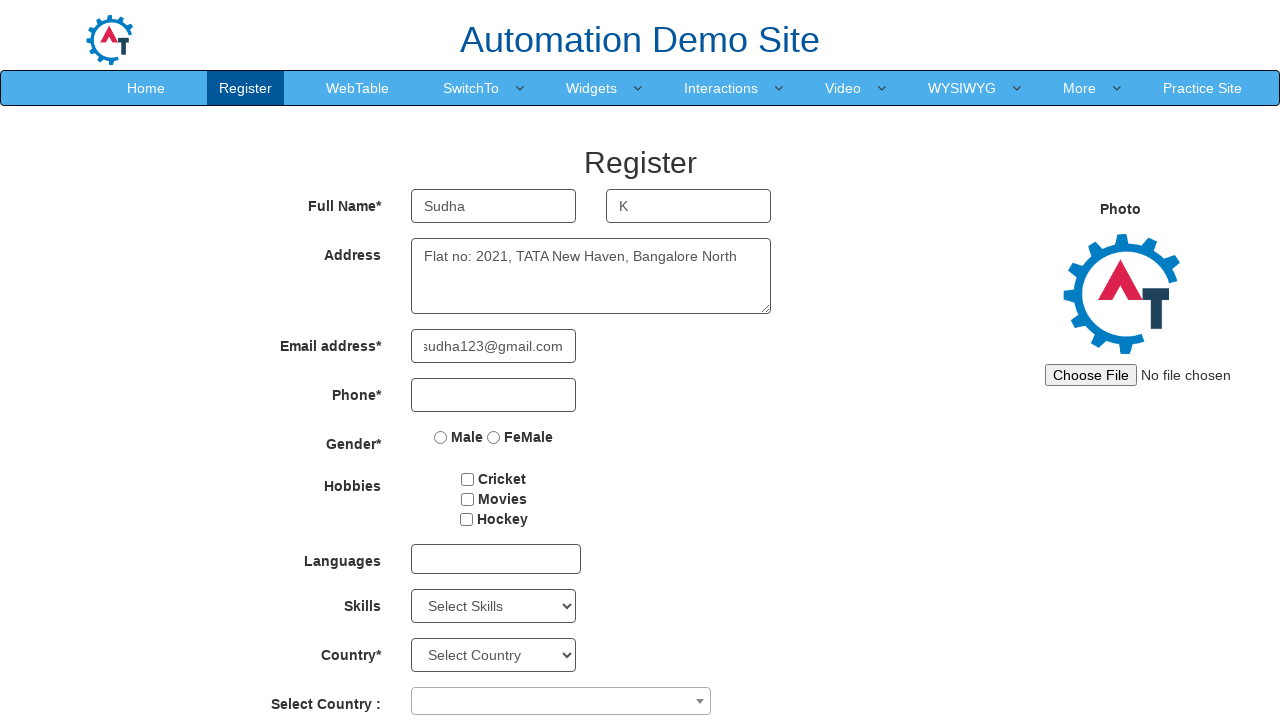

Filled phone number field with '7434255342' on xpath=//input[@type="tel"]
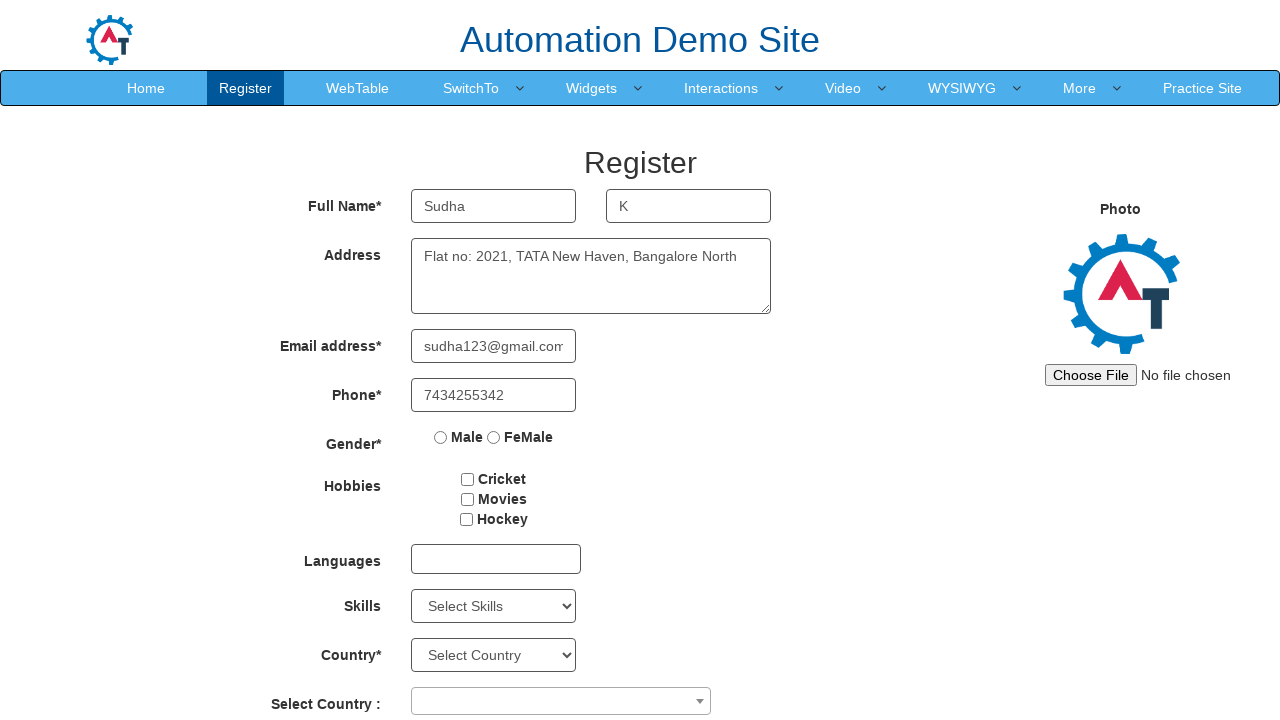

Selected gender 'Female' at (494, 437) on xpath=//input[@type="radio" and @value="FeMale"]
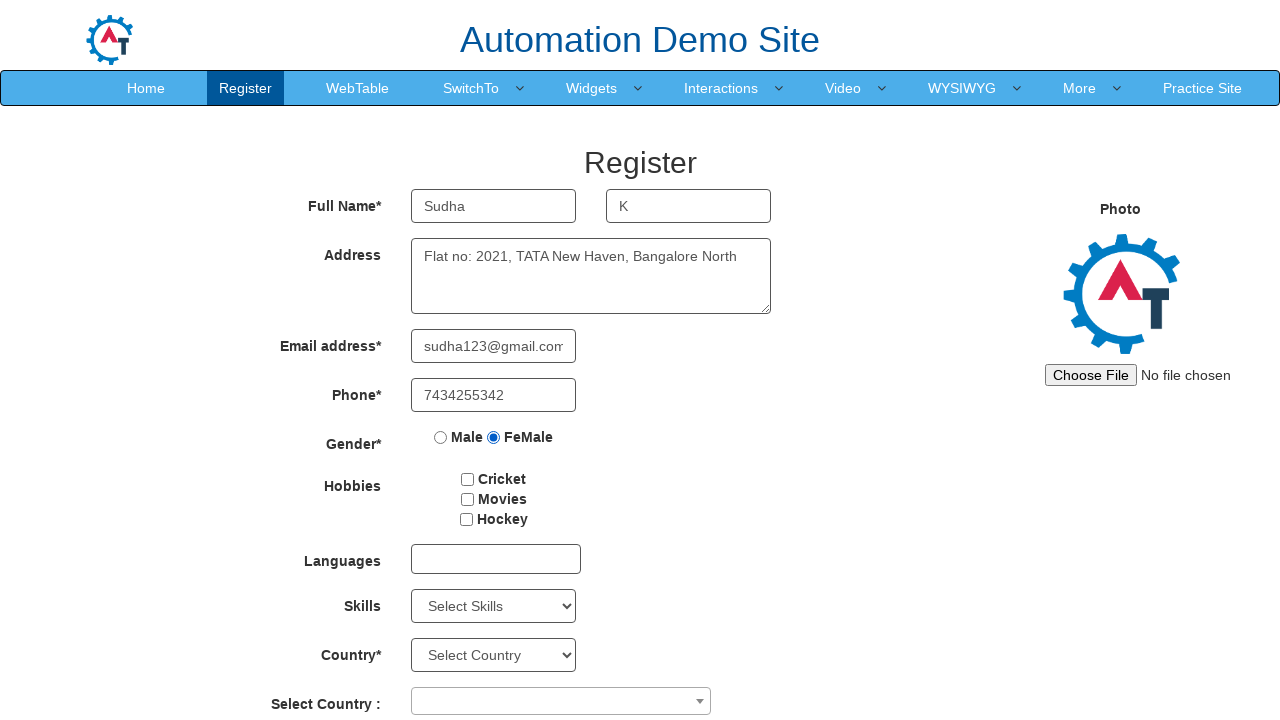

Checked hobby checkbox at (467, 499) on xpath=//input[@id="checkbox2"]
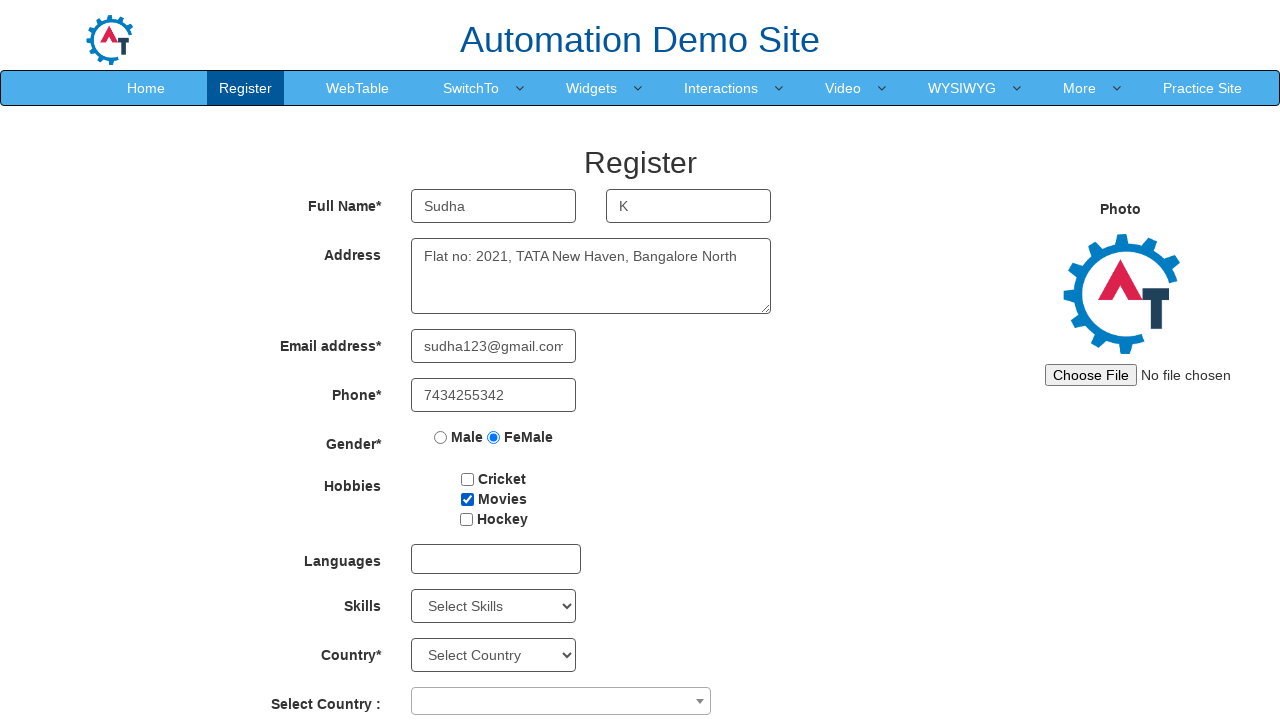

Clicked on language multi-select dropdown at (496, 559) on xpath=//div[@class="col-md-4 col-xs-4 col-sm-4"]/multi-select
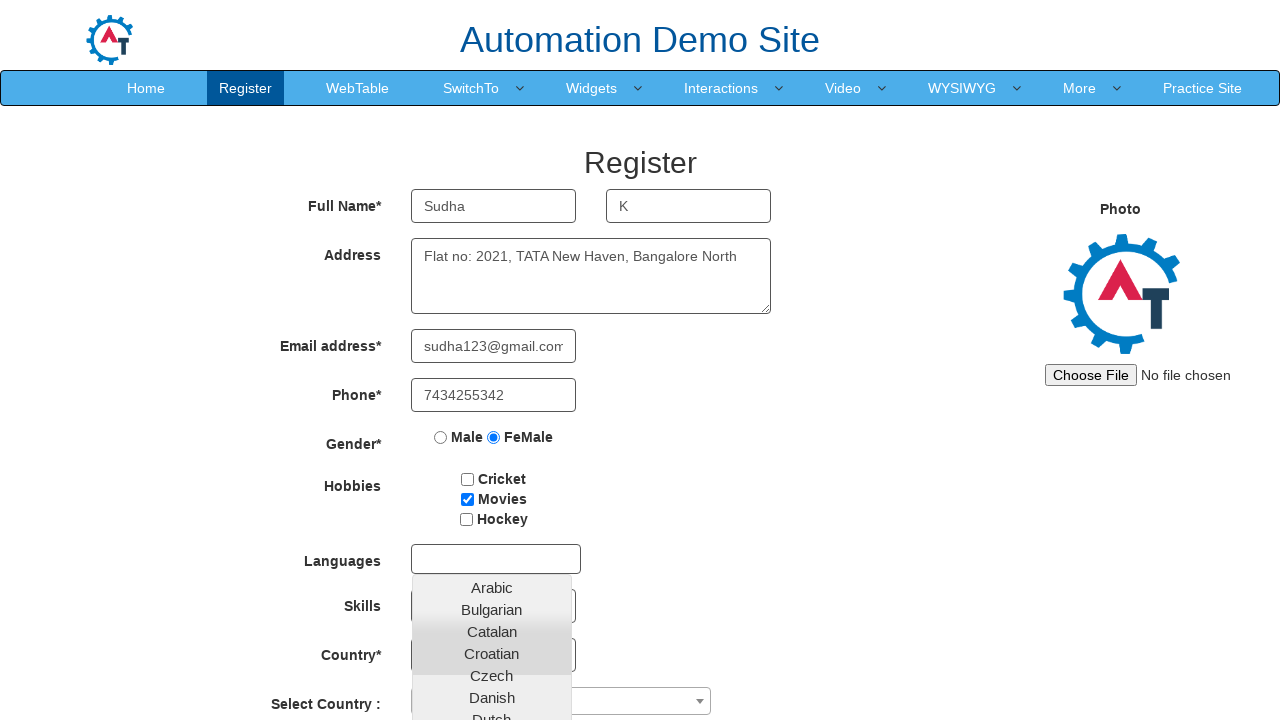

Opened language dropdown menu at (496, 559) on xpath=//div[@id="msdd"]
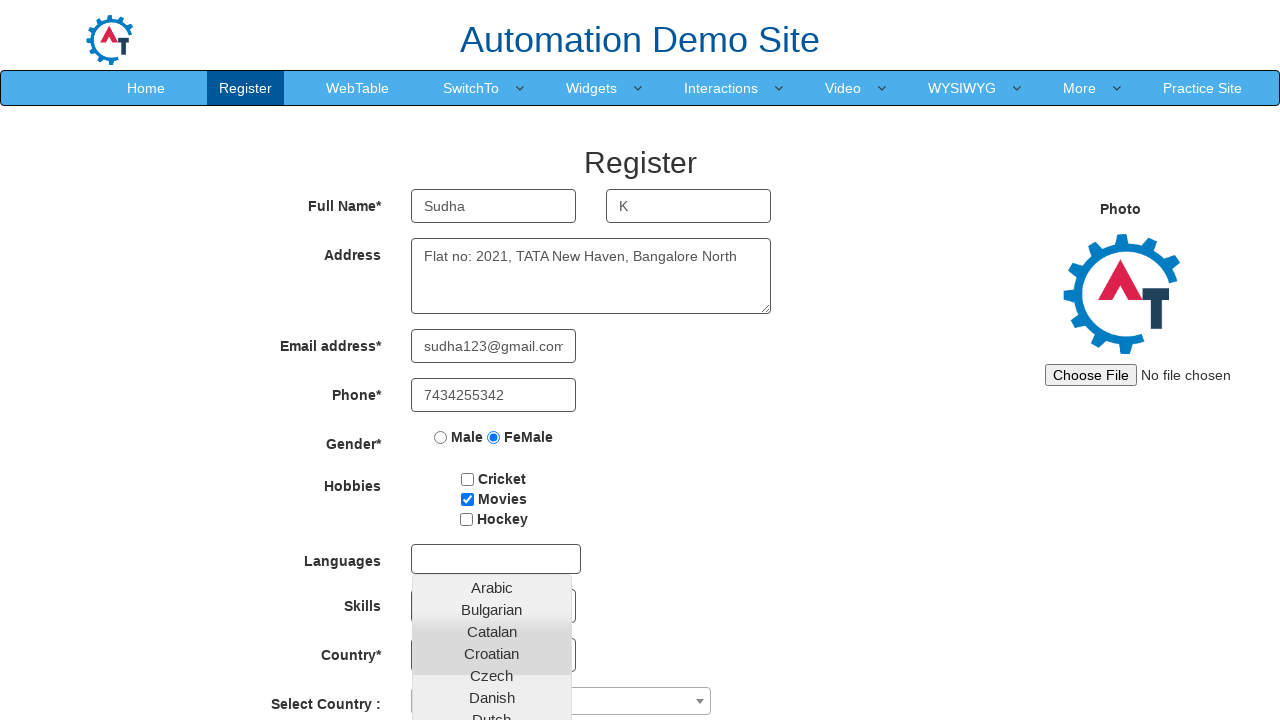

Selected 'English' from language options at (492, 457) on text=English
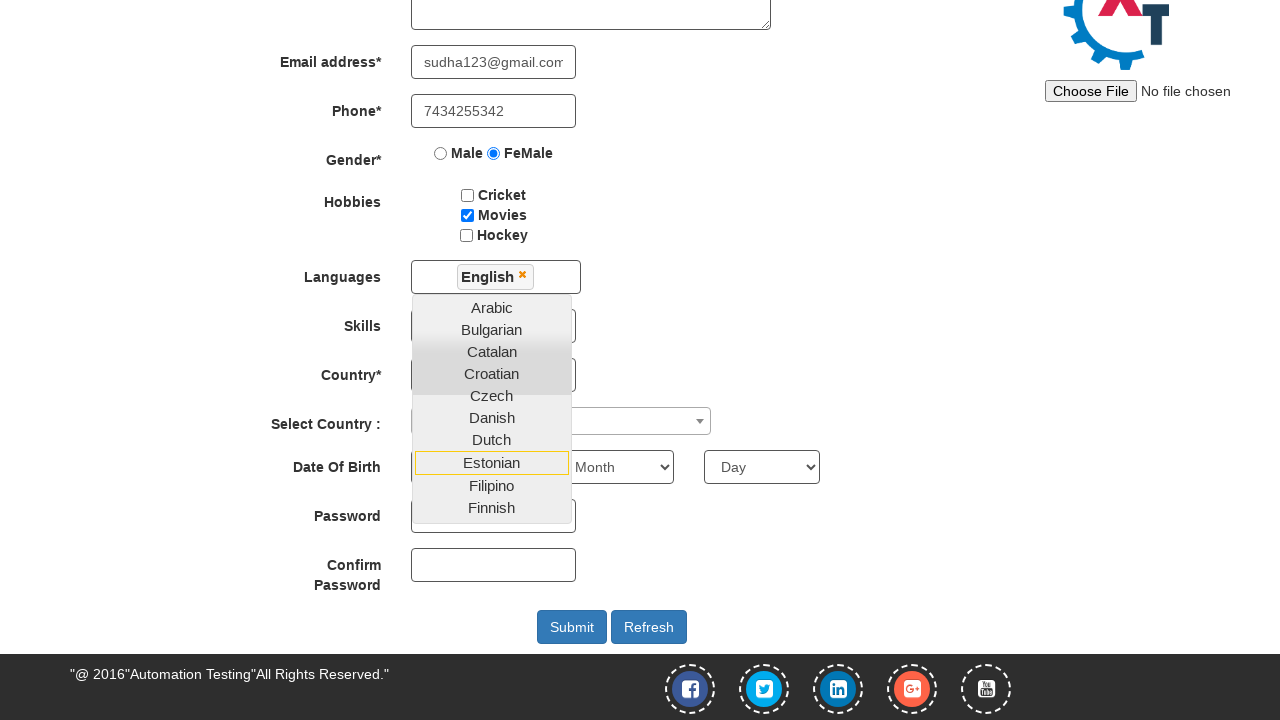

Closed language dropdown by clicking body at (640, 360) on xpath=//body
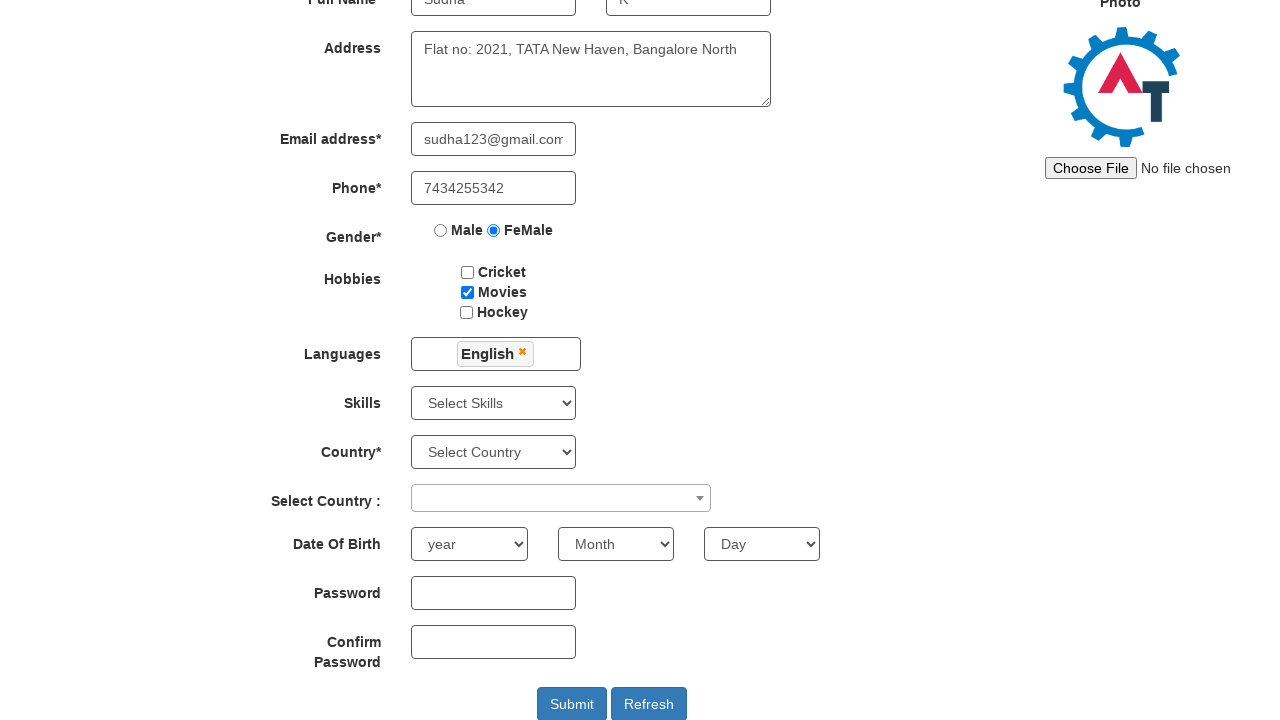

Selected skill 'Java' from dropdown on xpath=//select[@id="Skills"]
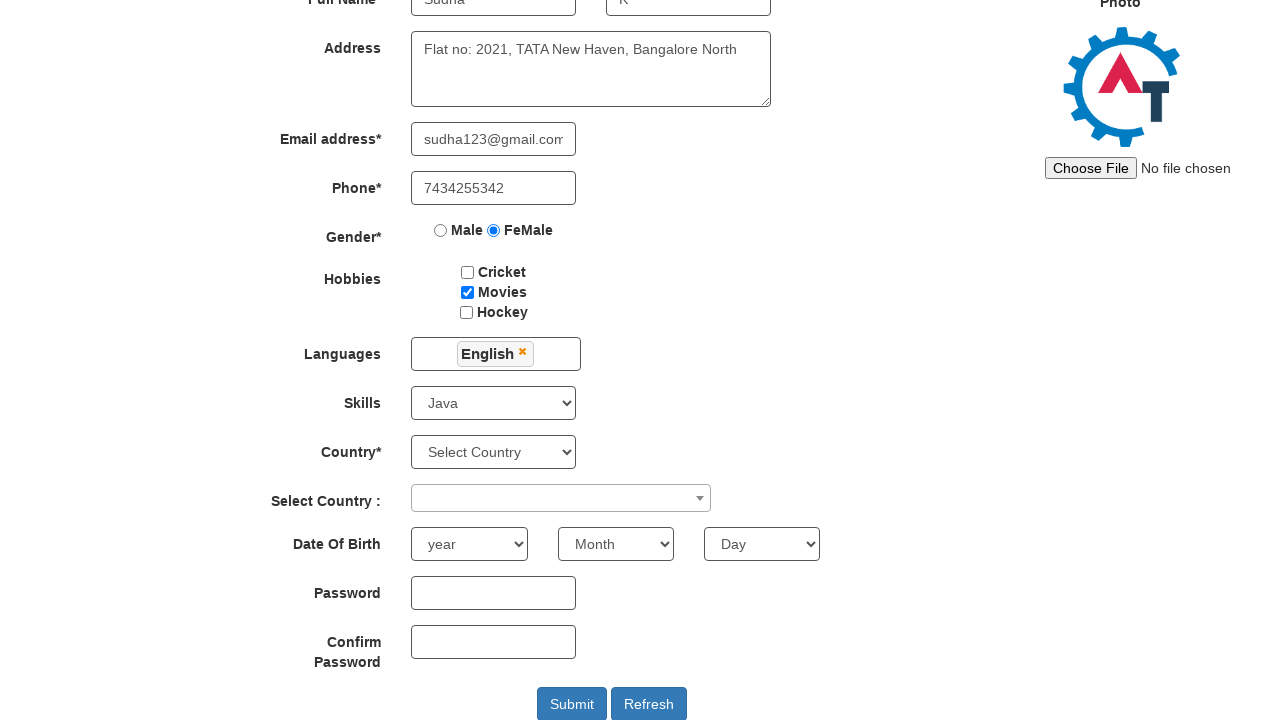

Clicked country combobox at (561, 498) on xpath=//*[@role="combobox"]
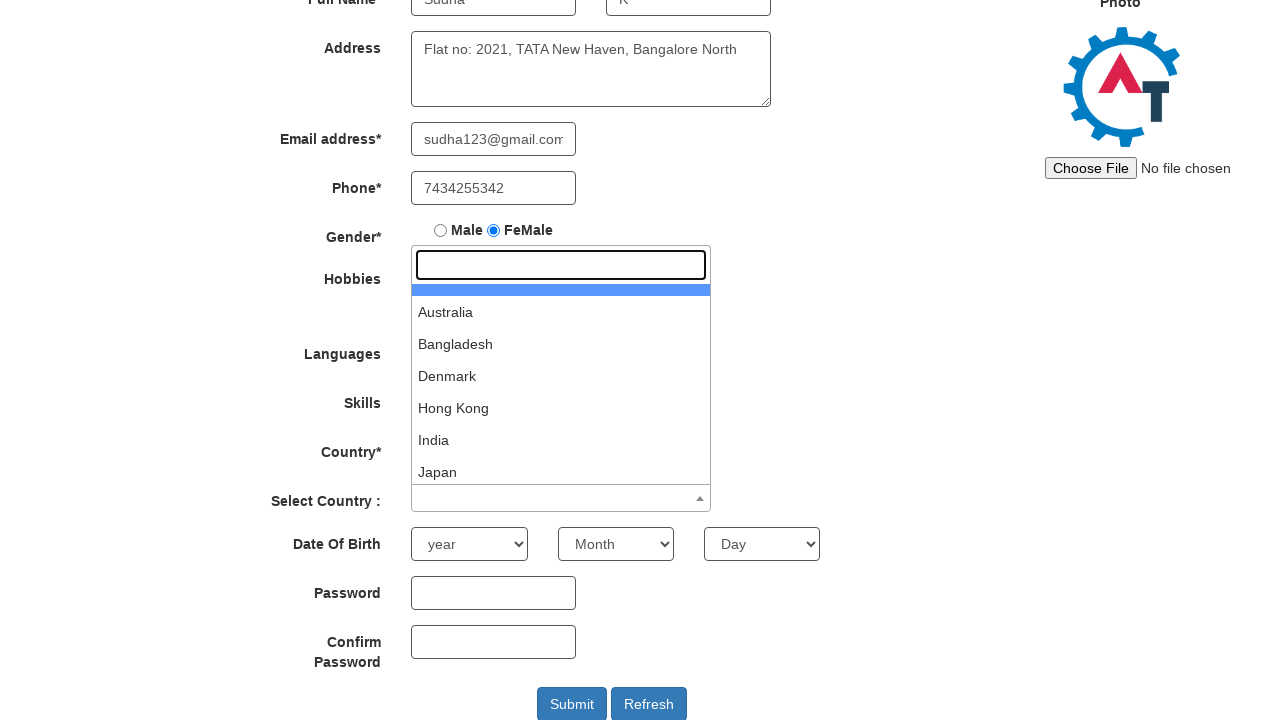

Waited for 'India' option to become visible
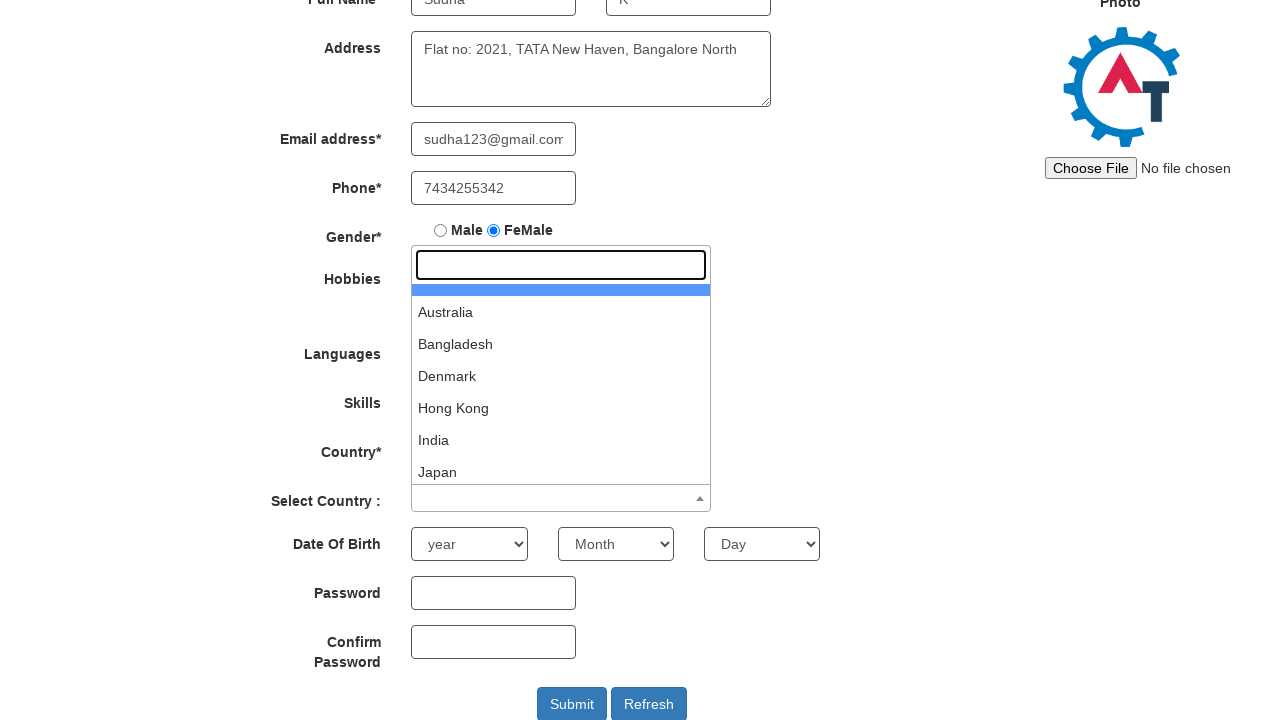

Selected 'India' from country options at (561, 440) on xpath=//li[text()='India']
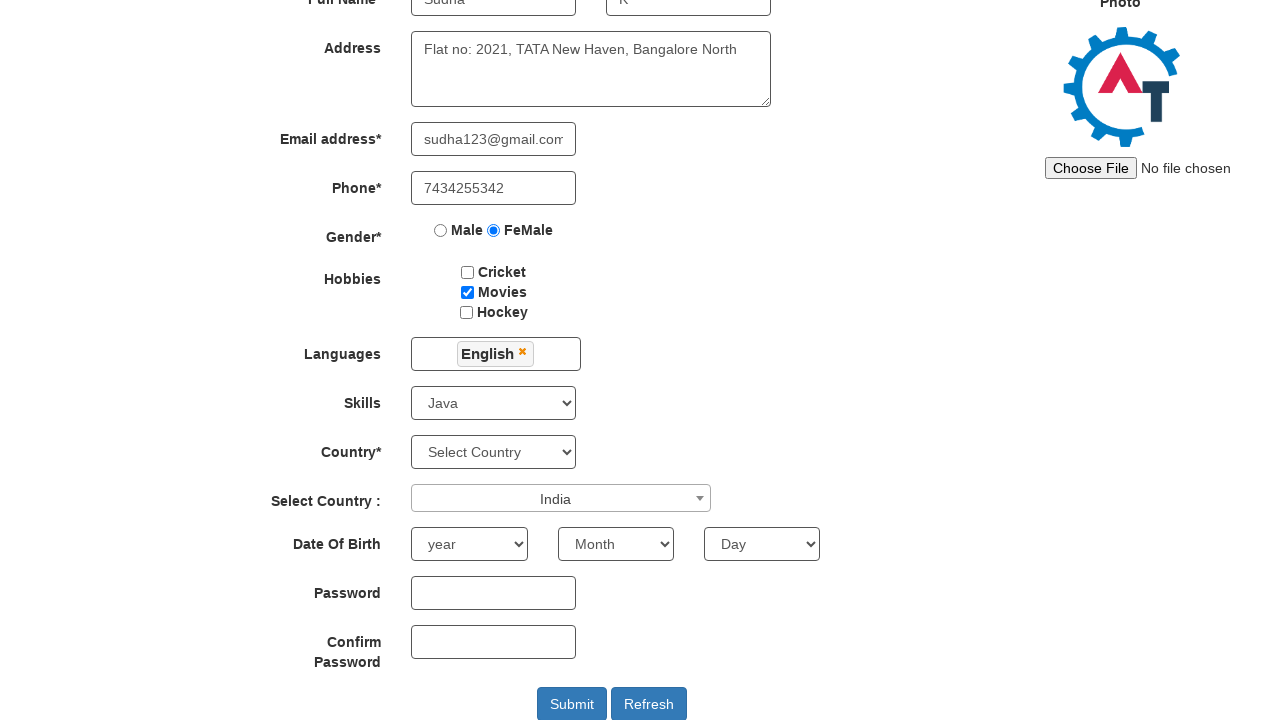

Selected birth year '1987' on xpath=//select[@id="yearbox"]
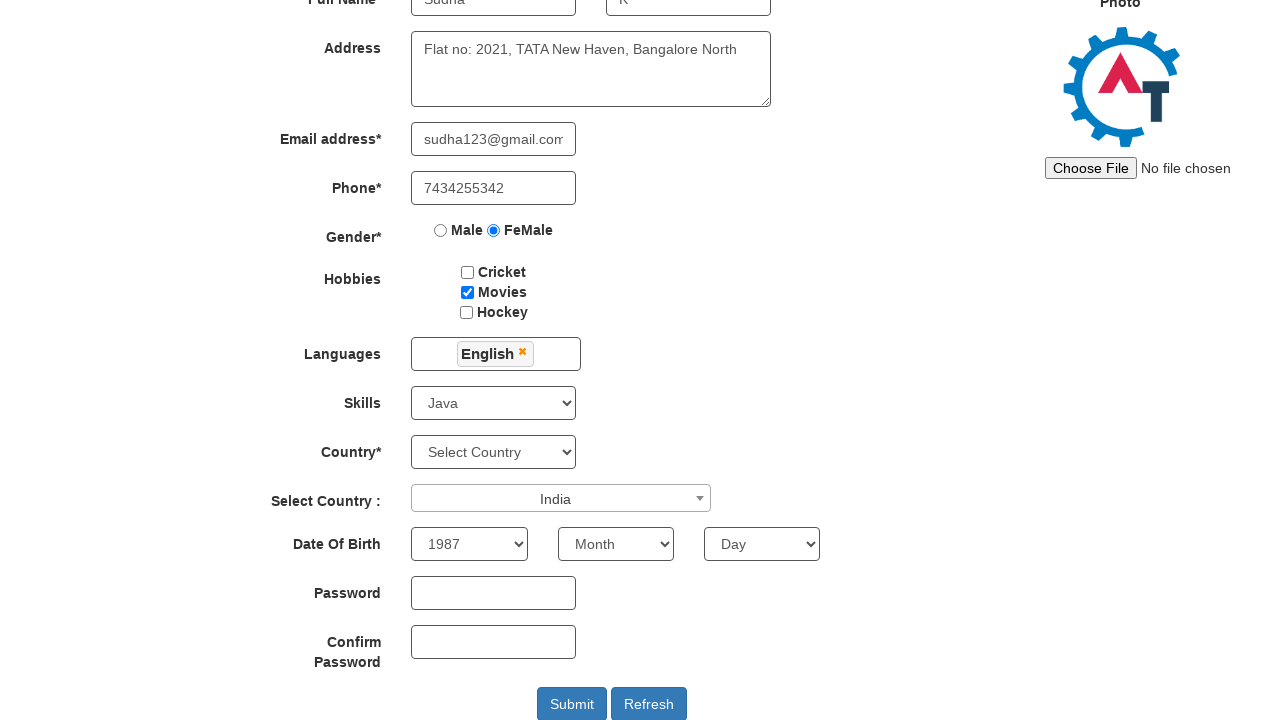

Selected birth month 'May' on internal:attr=[placeholder="Month"i]
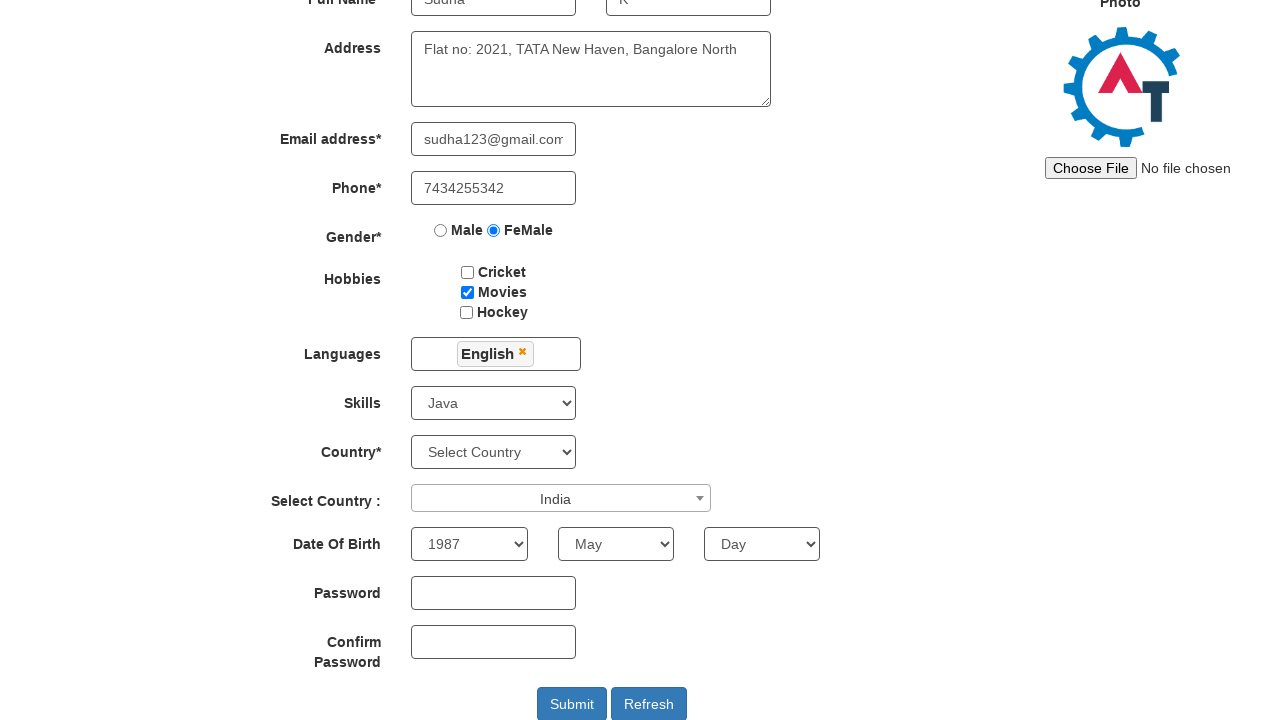

Selected birth day '11' on internal:attr=[placeholder="Day"i]
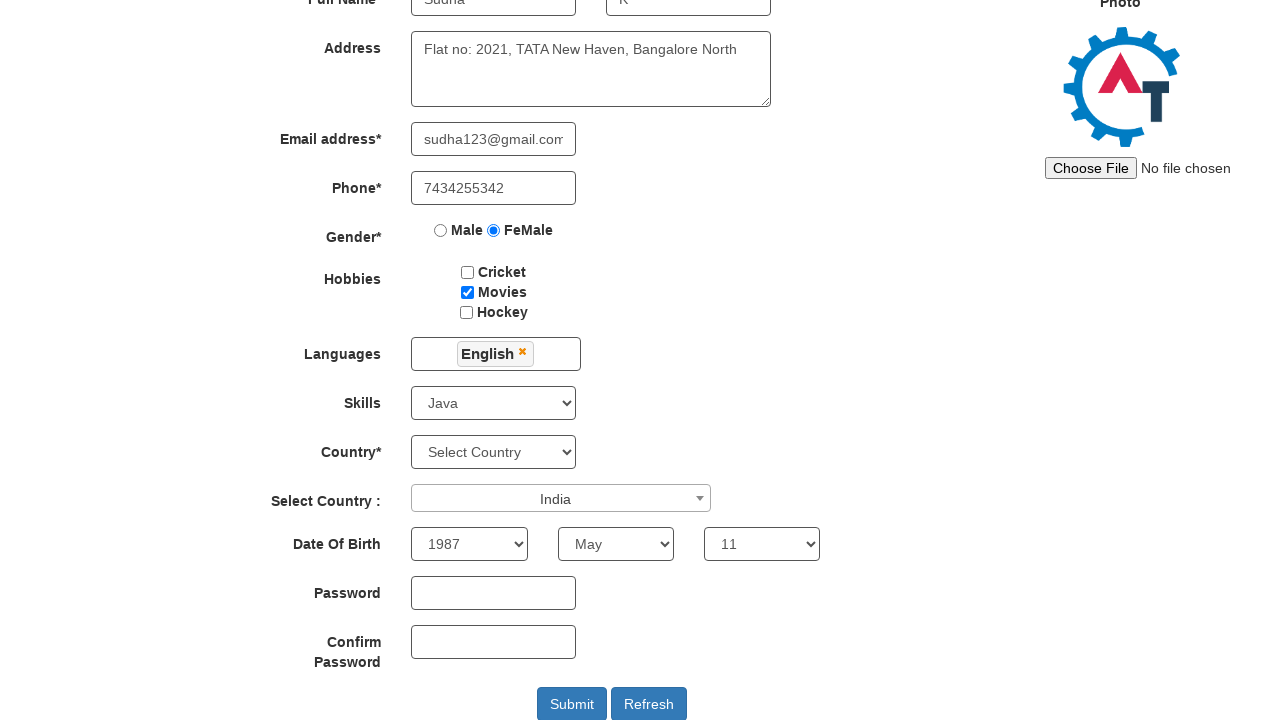

Filled password field with 'sudha@1234' on xpath=//input[@id="firstpassword"] >> nth=0
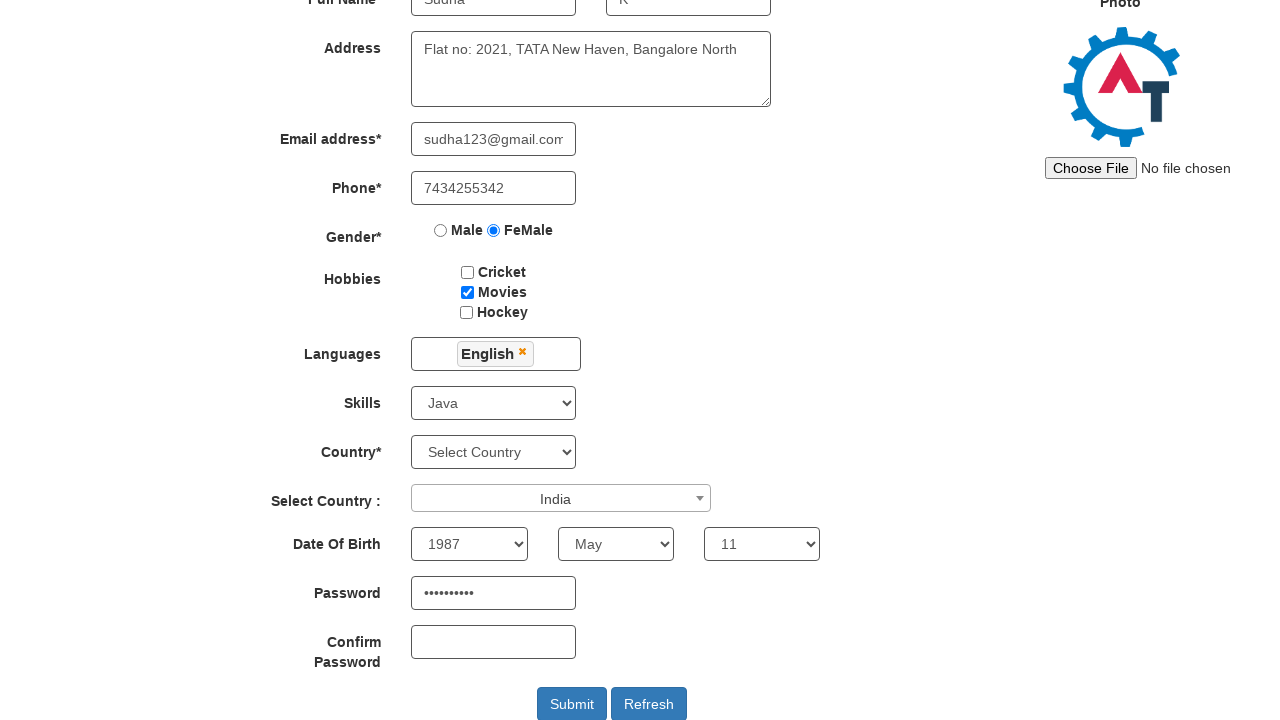

Confirmed password field with 'sudha@1234' on xpath=//input[@id="secondpassword"] >> nth=0
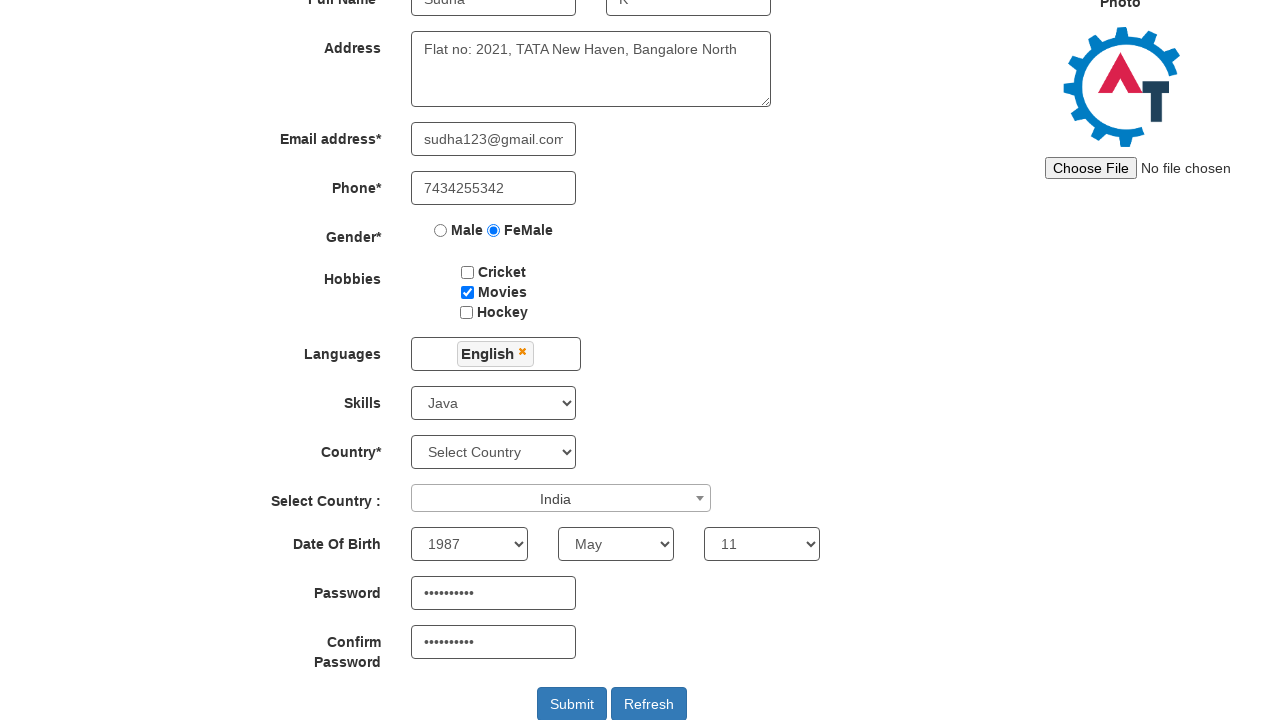

Clicked submit button to submit registration form at (572, 703) on xpath=//button[@id="submitbtn"] >> nth=0
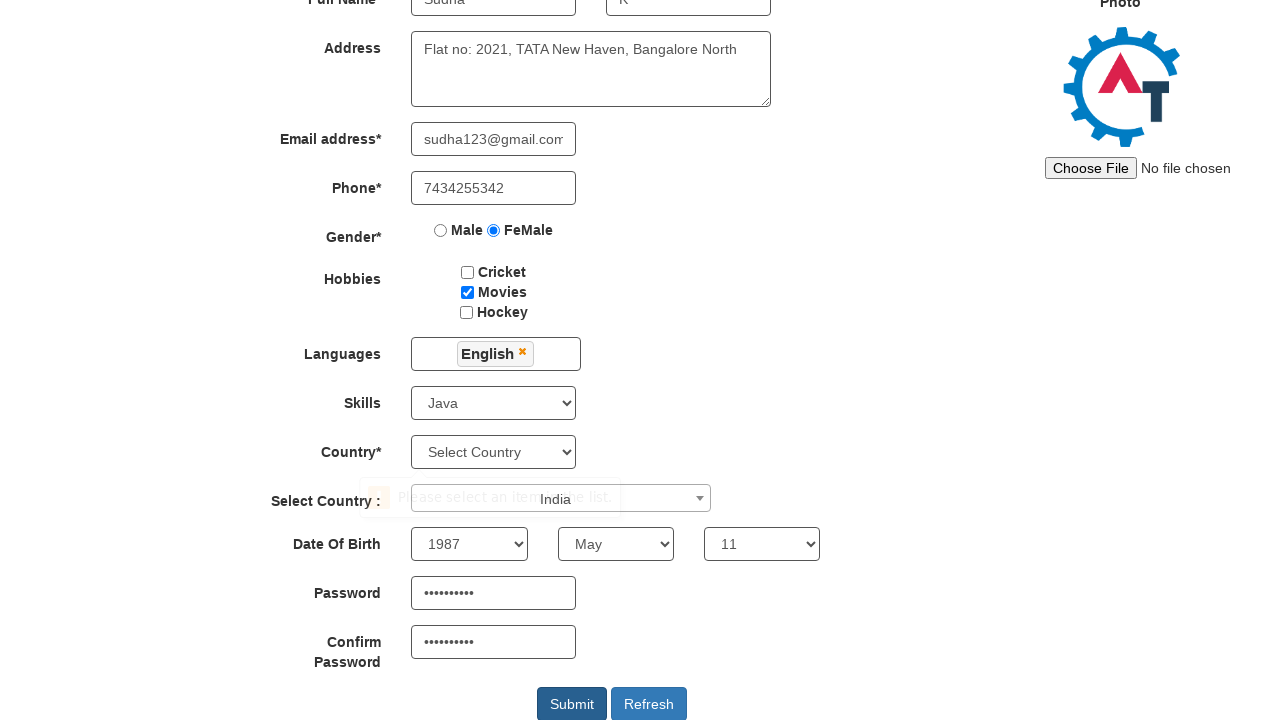

Waited for submission to complete
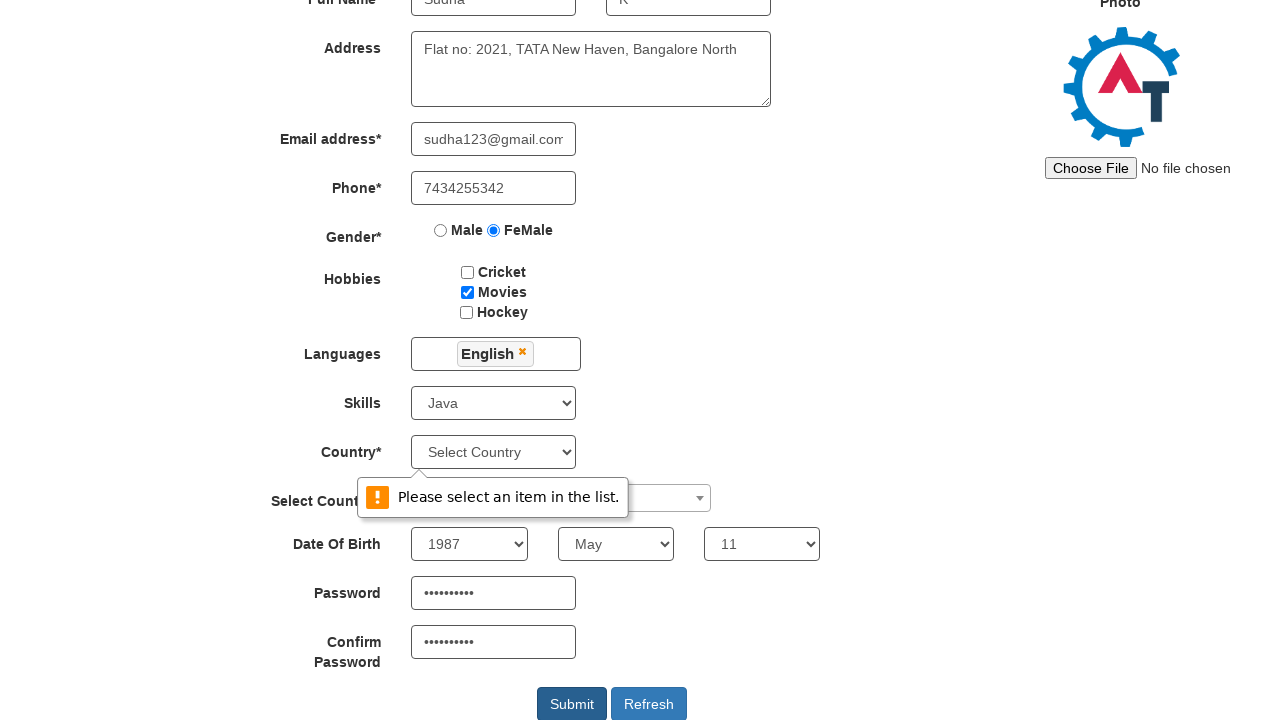

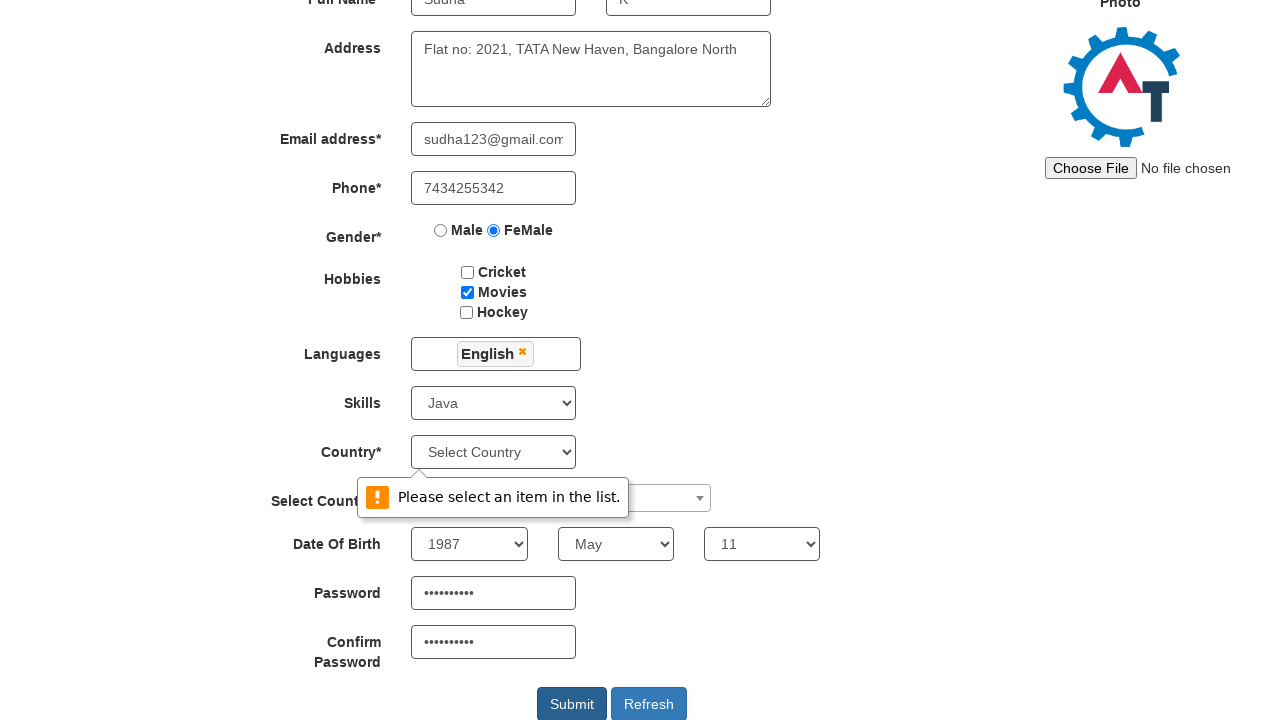